Navigates to the customers list and deletes a customer by clicking the delete button

Starting URL: https://www.globalsqa.com/angularJs-protractor/BankingProject/#/manager

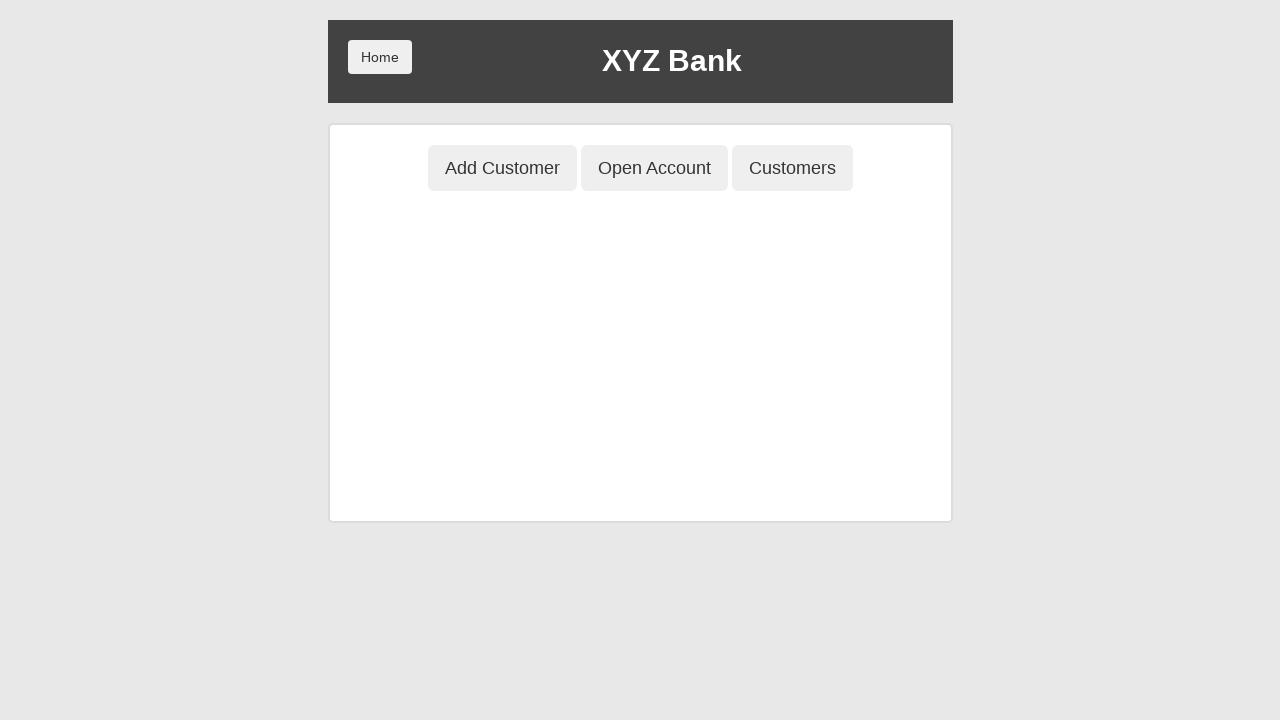

Clicked 'Show Customers' button to navigate to customers list at (792, 168) on button[ng-click='showCust()']
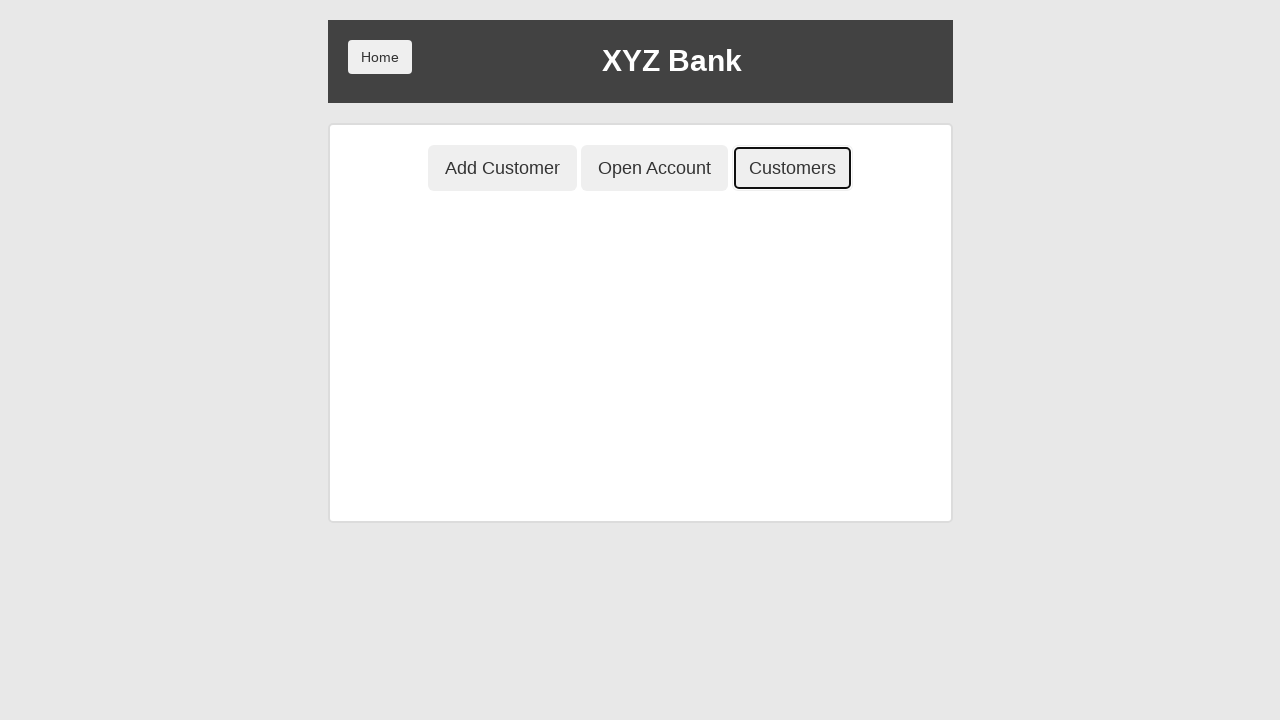

Customer list table loaded with rows visible
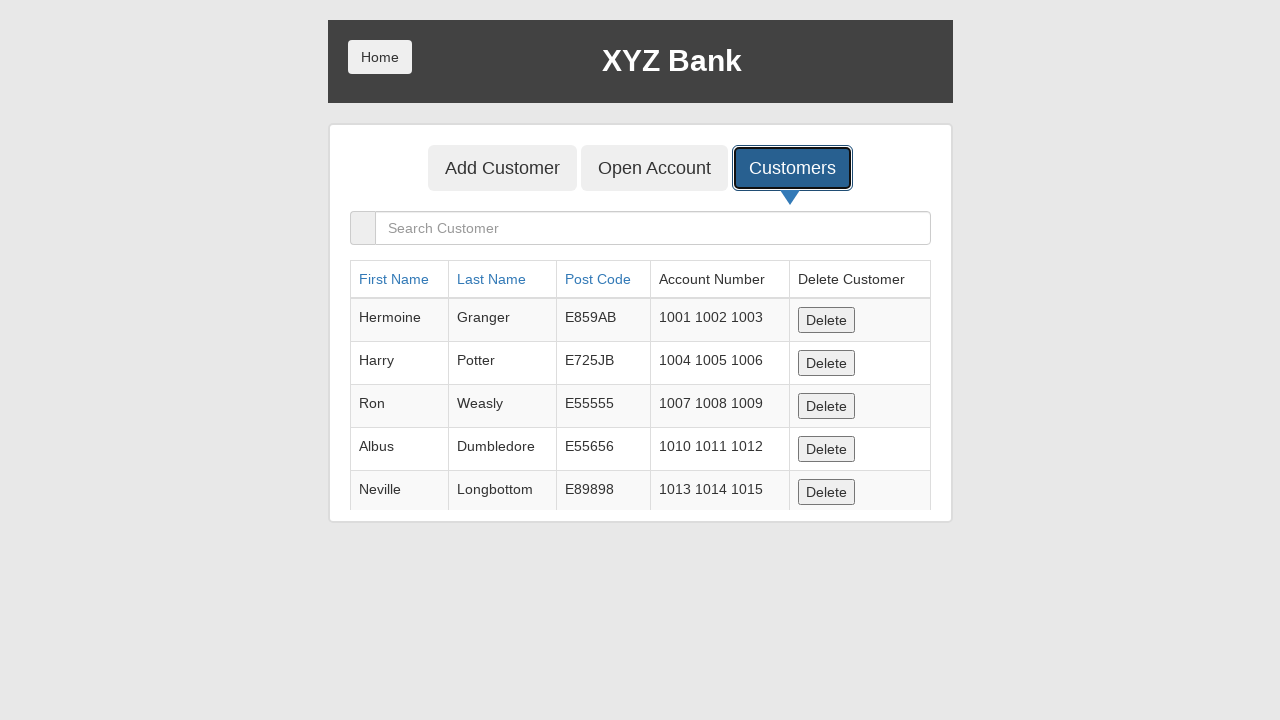

Clicked delete button for the first customer in the list at (826, 320) on tbody tr:first-child button[ng-click='deleteCust(cust)']
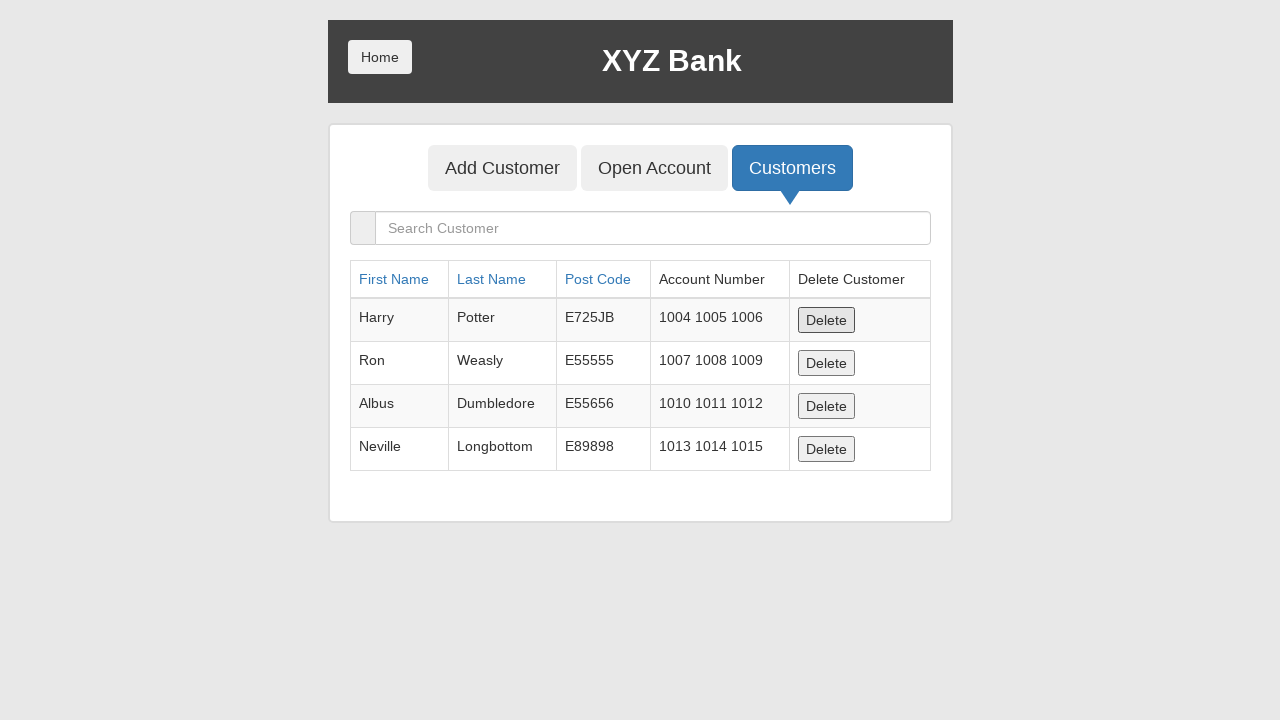

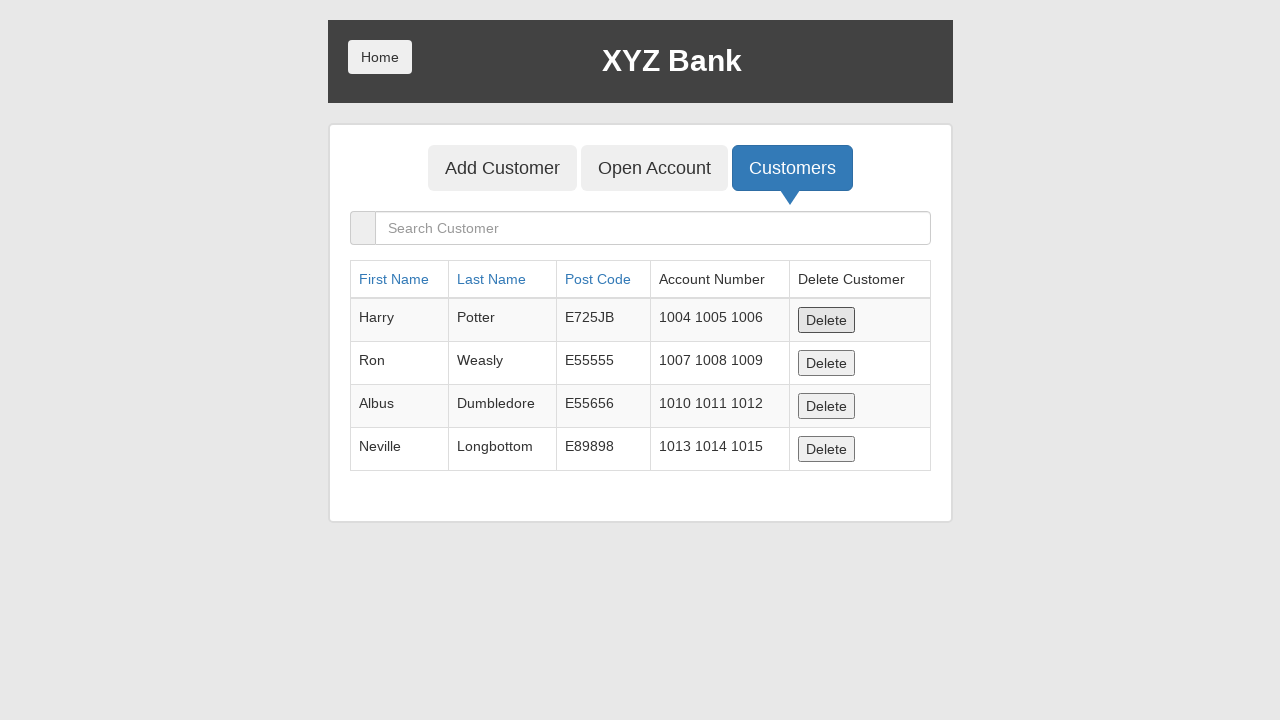